Tests hover interaction on SpiceJet website by hovering over the "Add-ons" menu item and then clicking on "Visa Service" option.

Starting URL: https://www.spicejet.com/

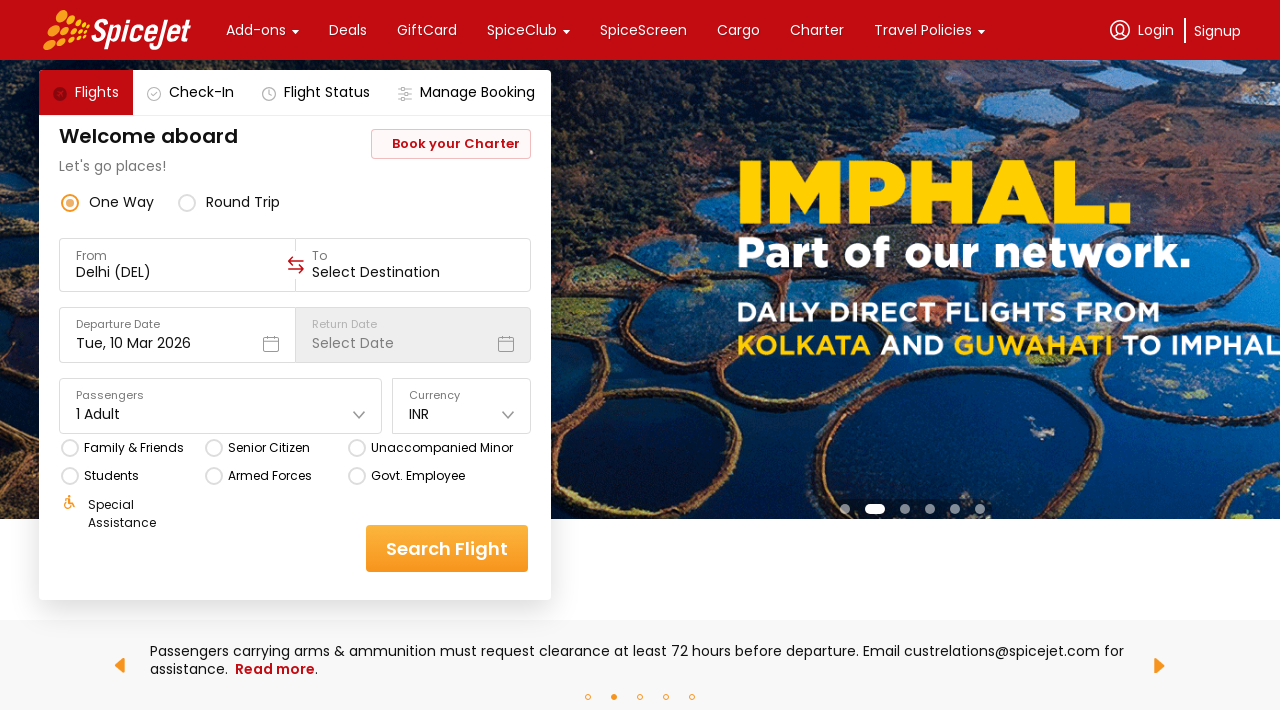

Navigated to SpiceJet website
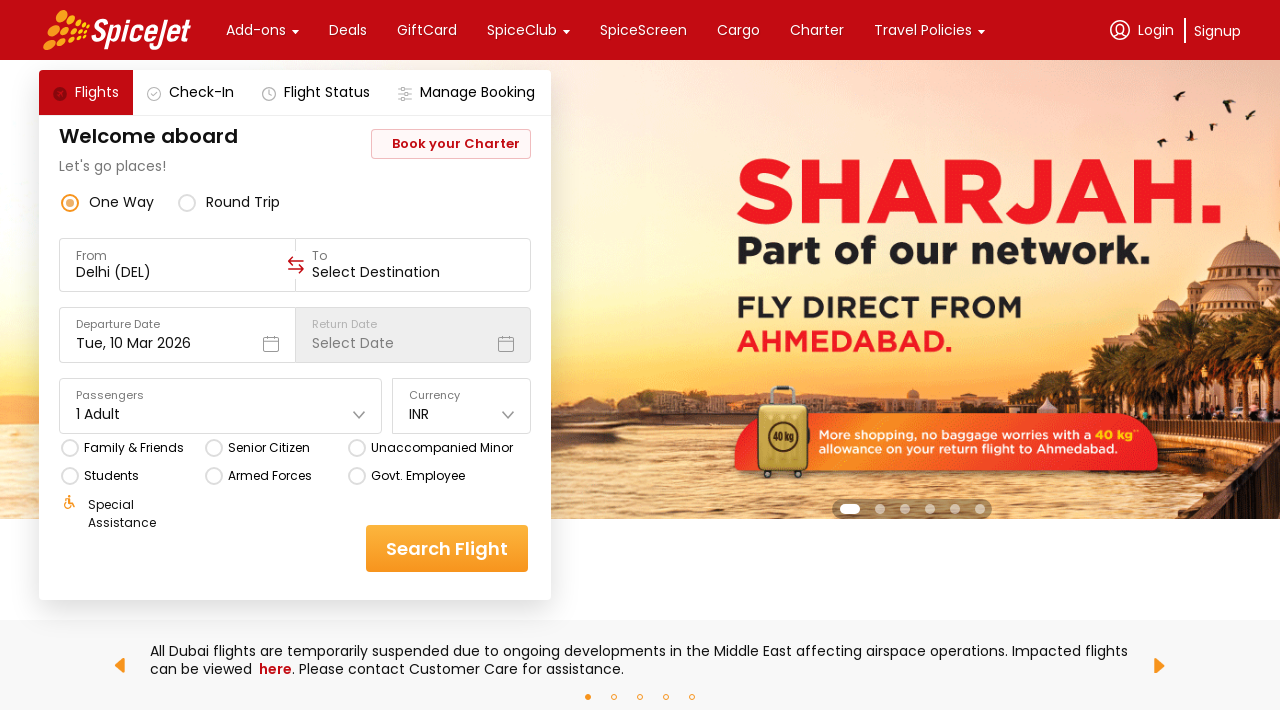

Hovered over Add-ons menu item at (256, 30) on internal:text="Add-ons"i >> nth=0
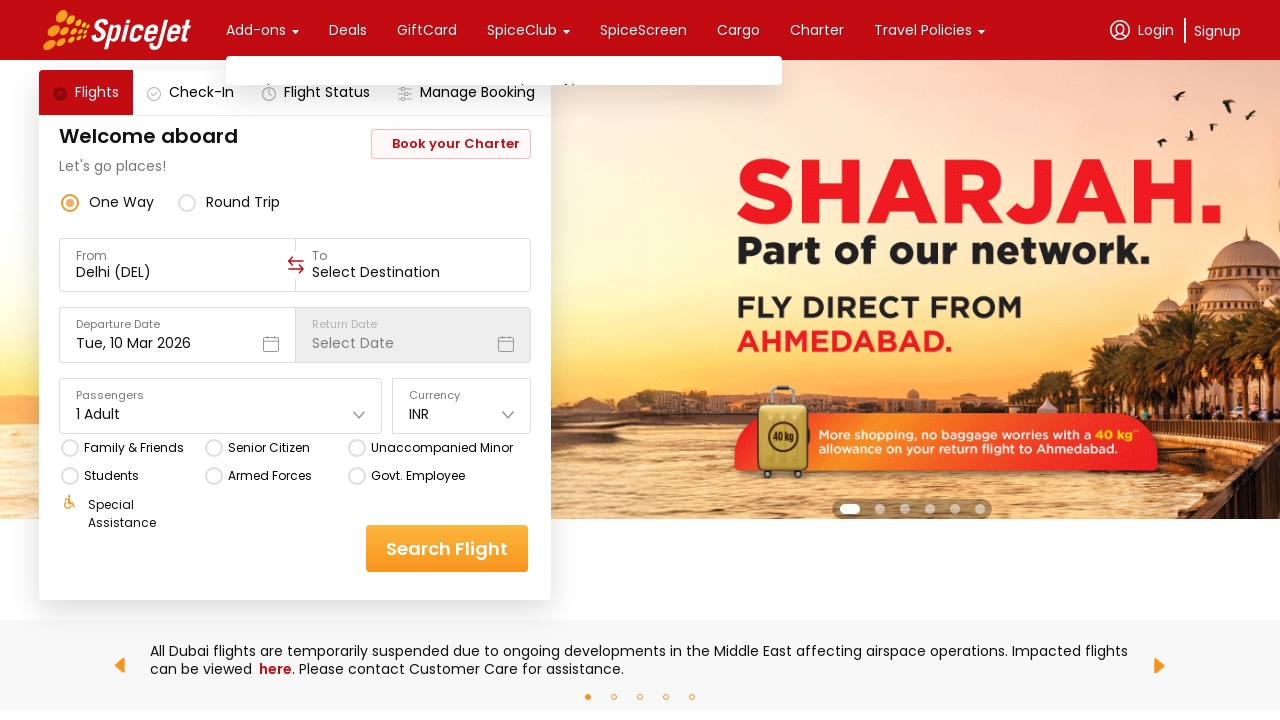

Clicked on Visa Service option at (631, 123) on internal:text="Visa Service"i >> nth=0
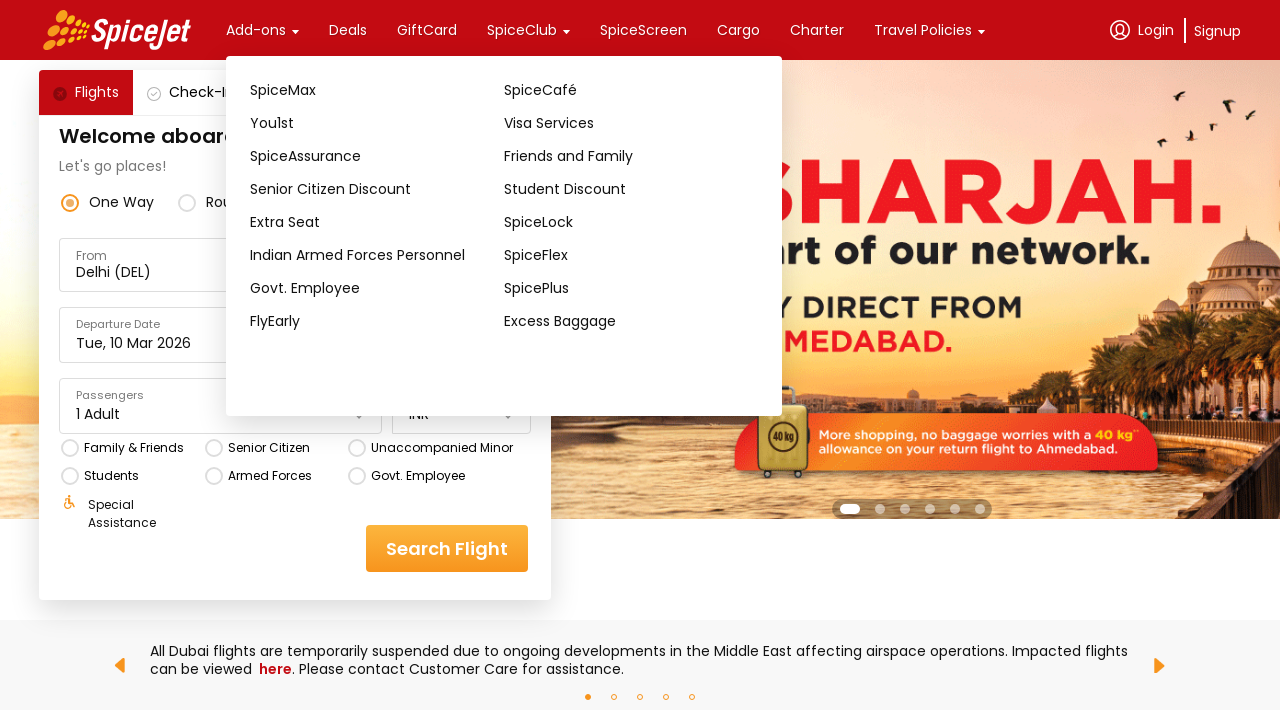

Waited for page to load after clicking Visa Service
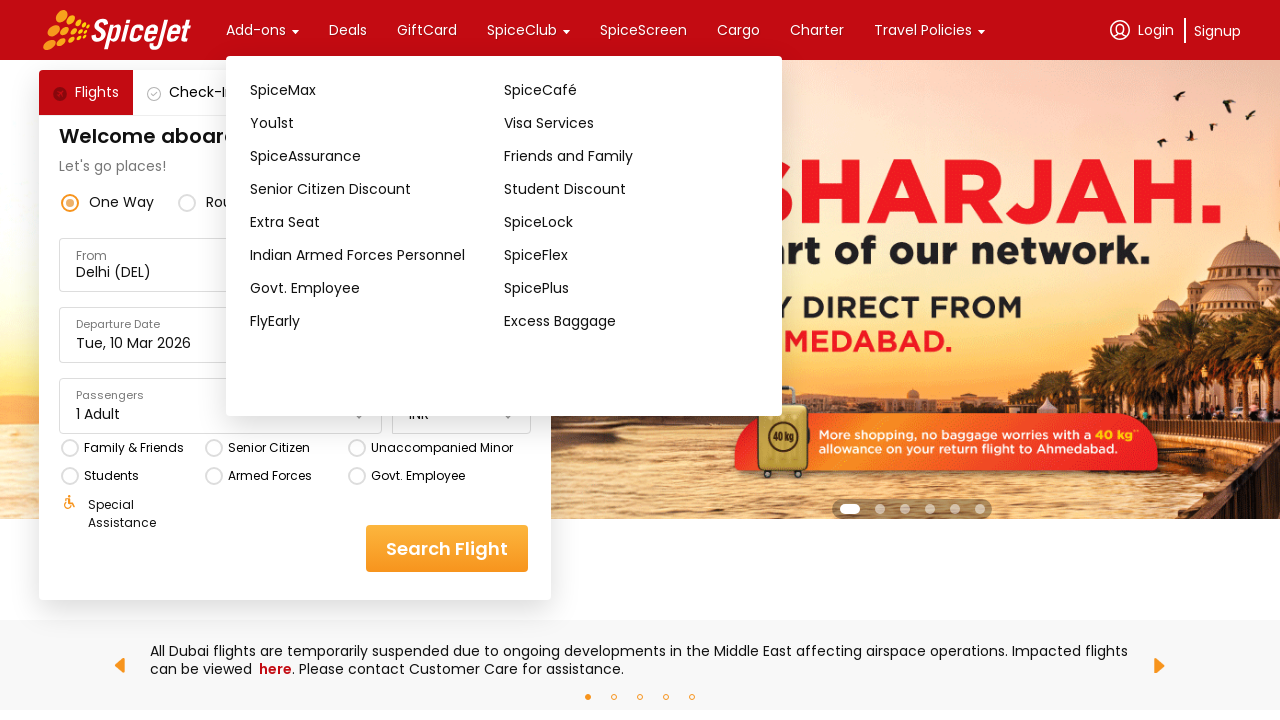

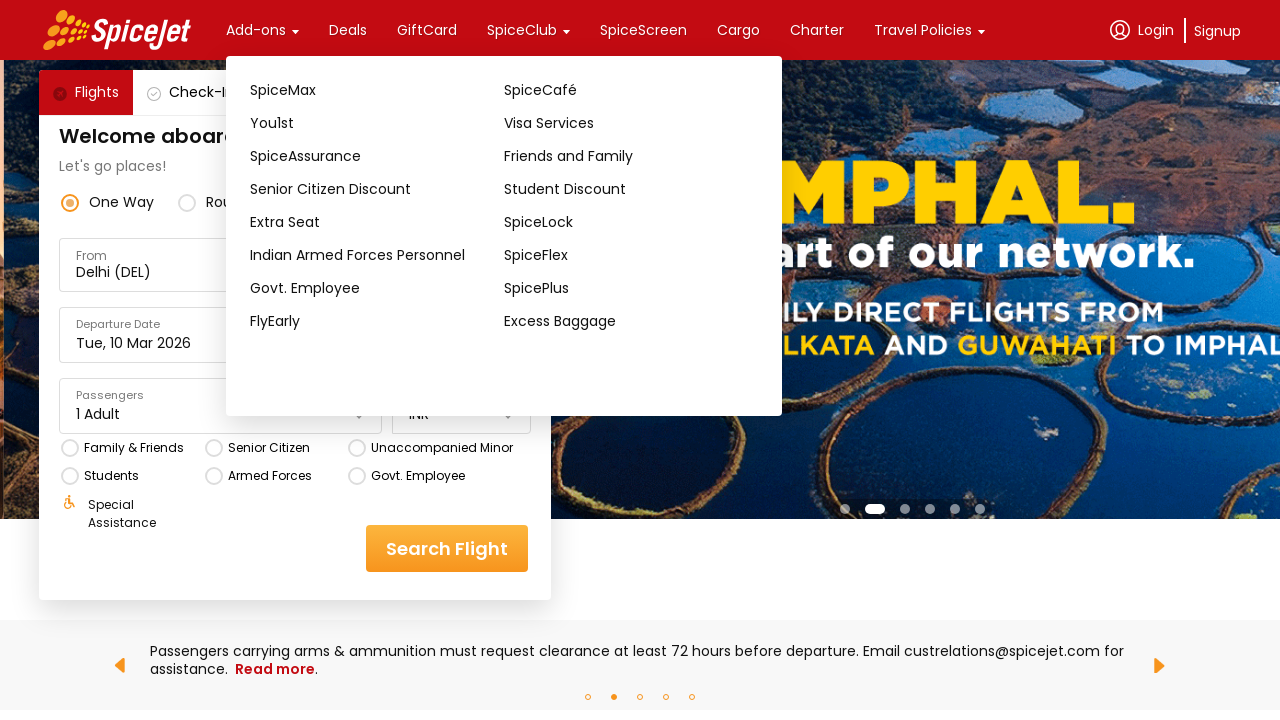